Navigates to a football statistics website, selects Spain from a country dropdown, and verifies that match data is displayed in the table

Starting URL: https://www.adamchoi.co.uk/teamgoals/detailed

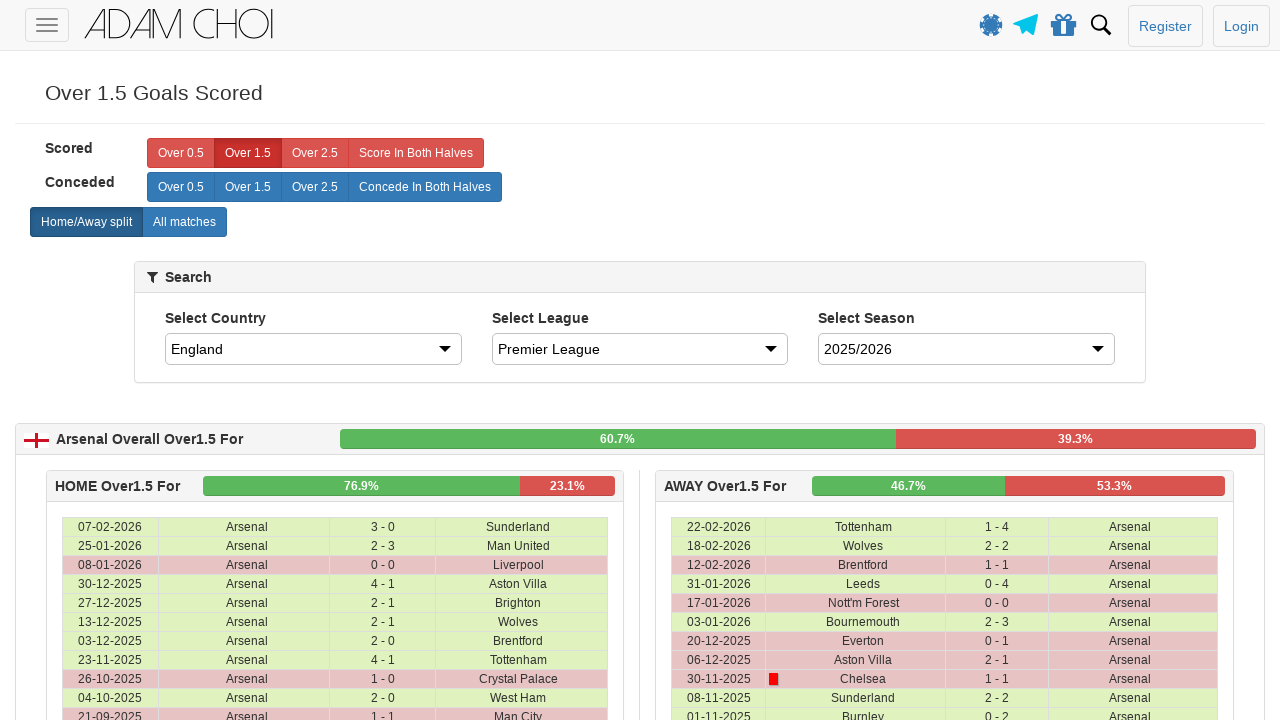

Waited for page to load completely (networkidle)
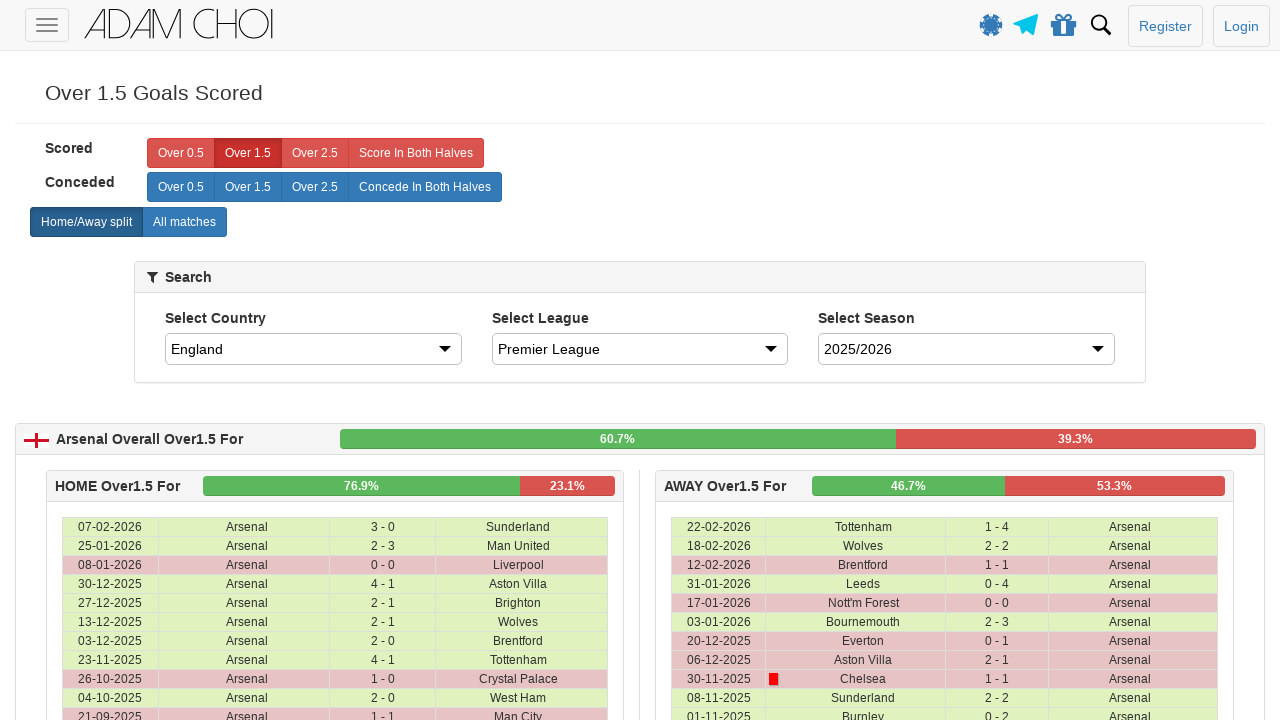

Selected Spain from the country dropdown on #country
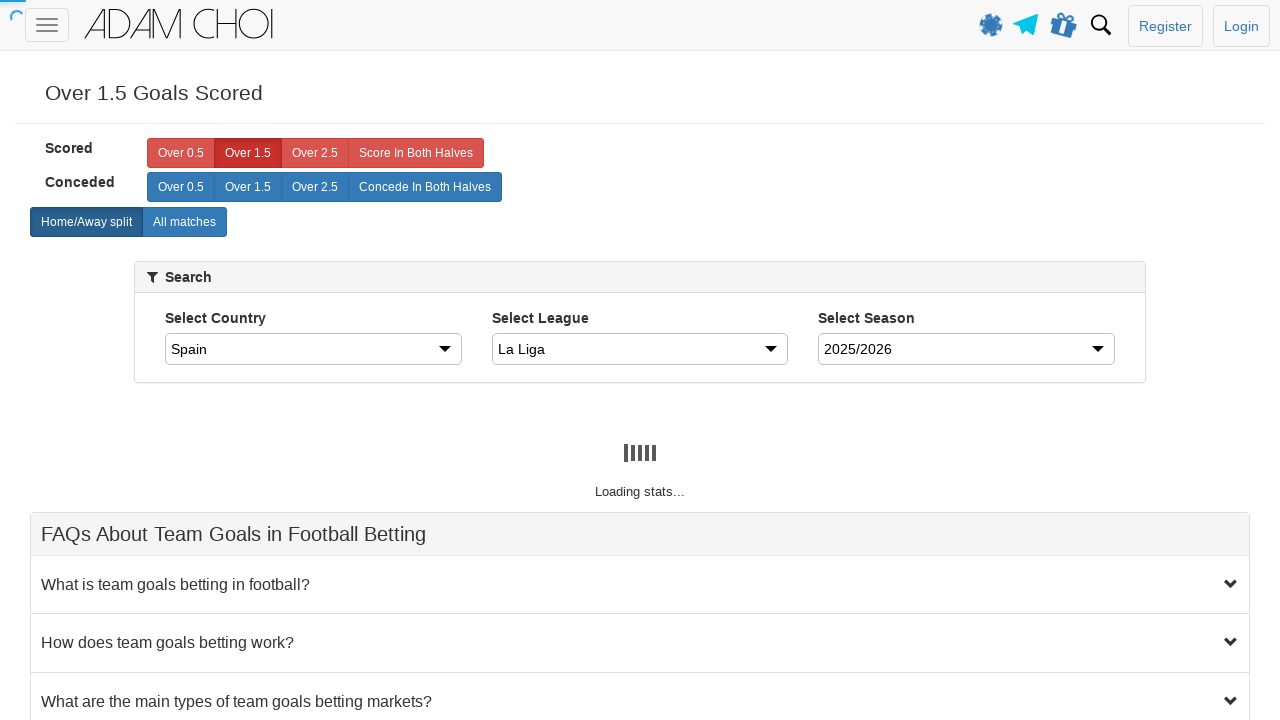

Waited 2 seconds for matches table to reload with new data
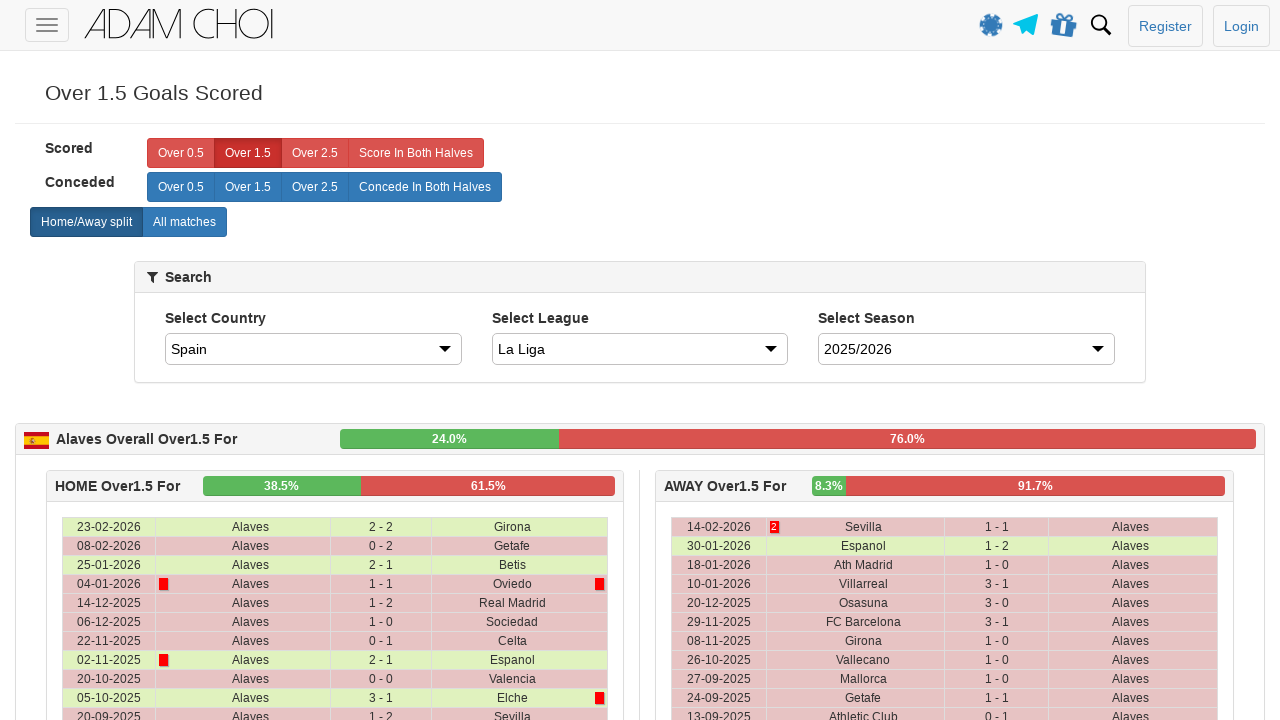

Verified that match data is present in the table
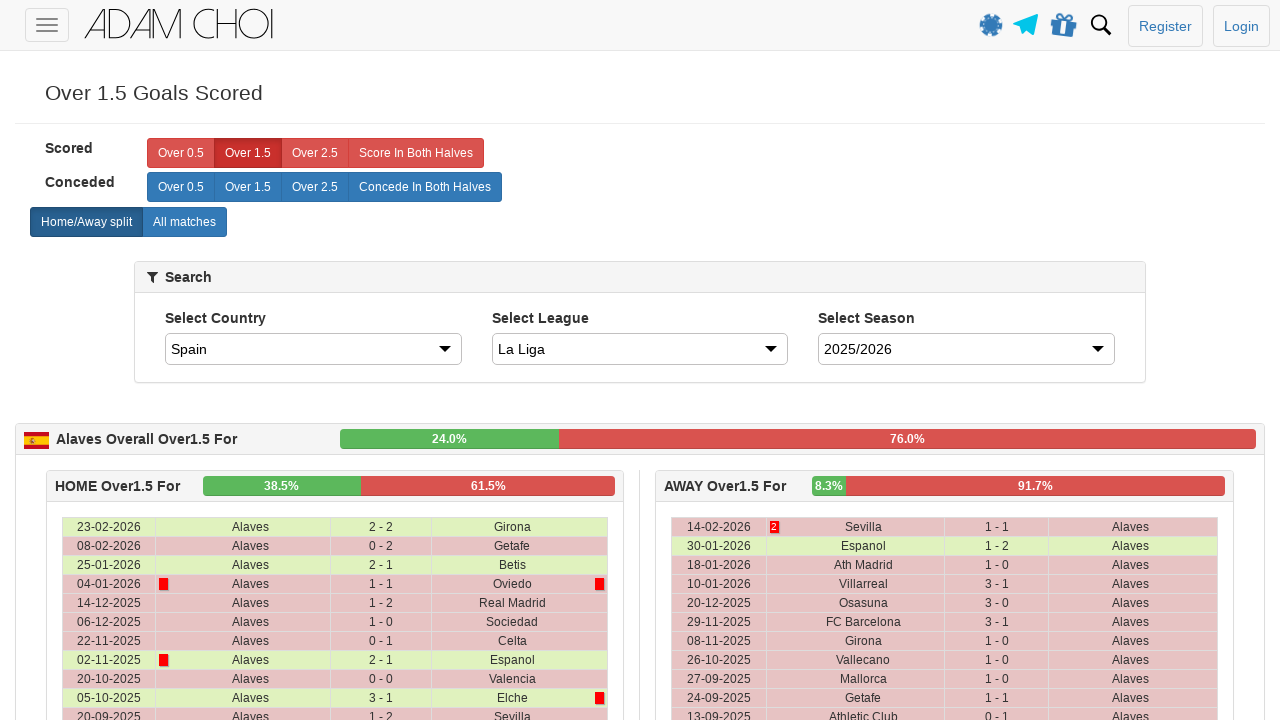

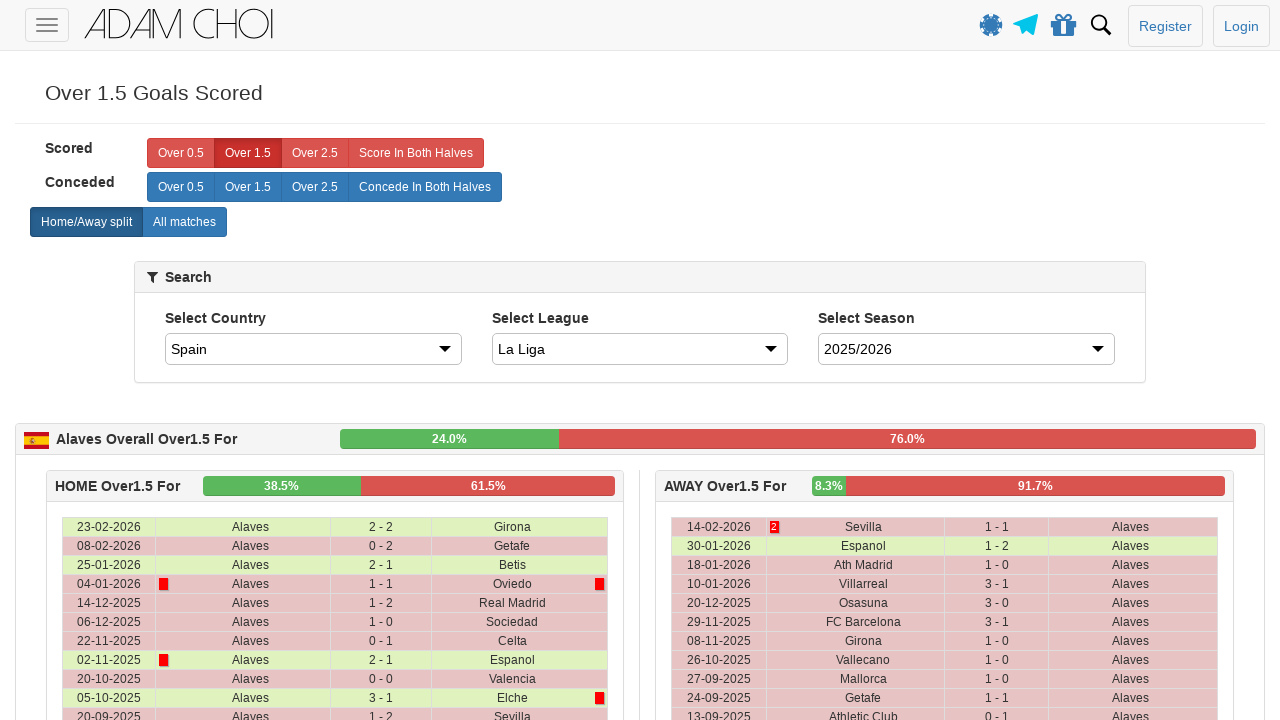